Navigates to an alerts demo page and clicks a button that triggers an alert dialog

Starting URL: https://demo.automationtesting.in/Alerts.html

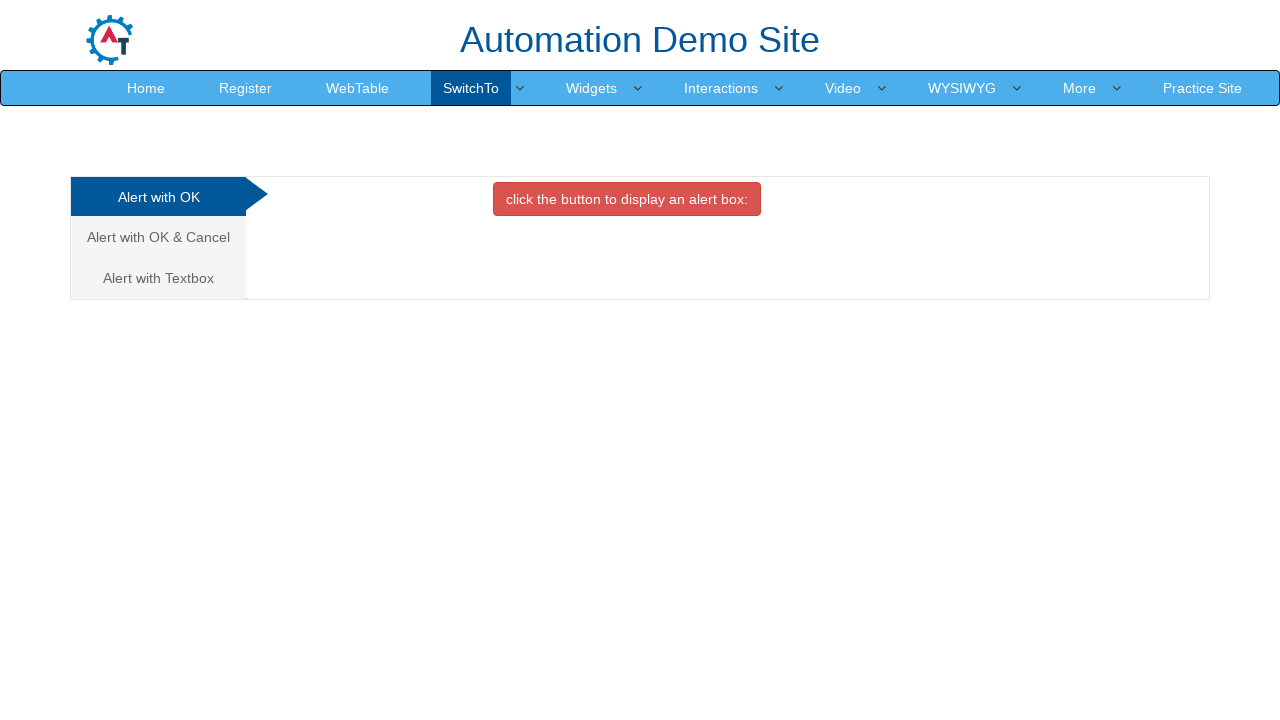

Clicked the danger button that triggers an alert dialog at (627, 199) on button.btn.btn-danger
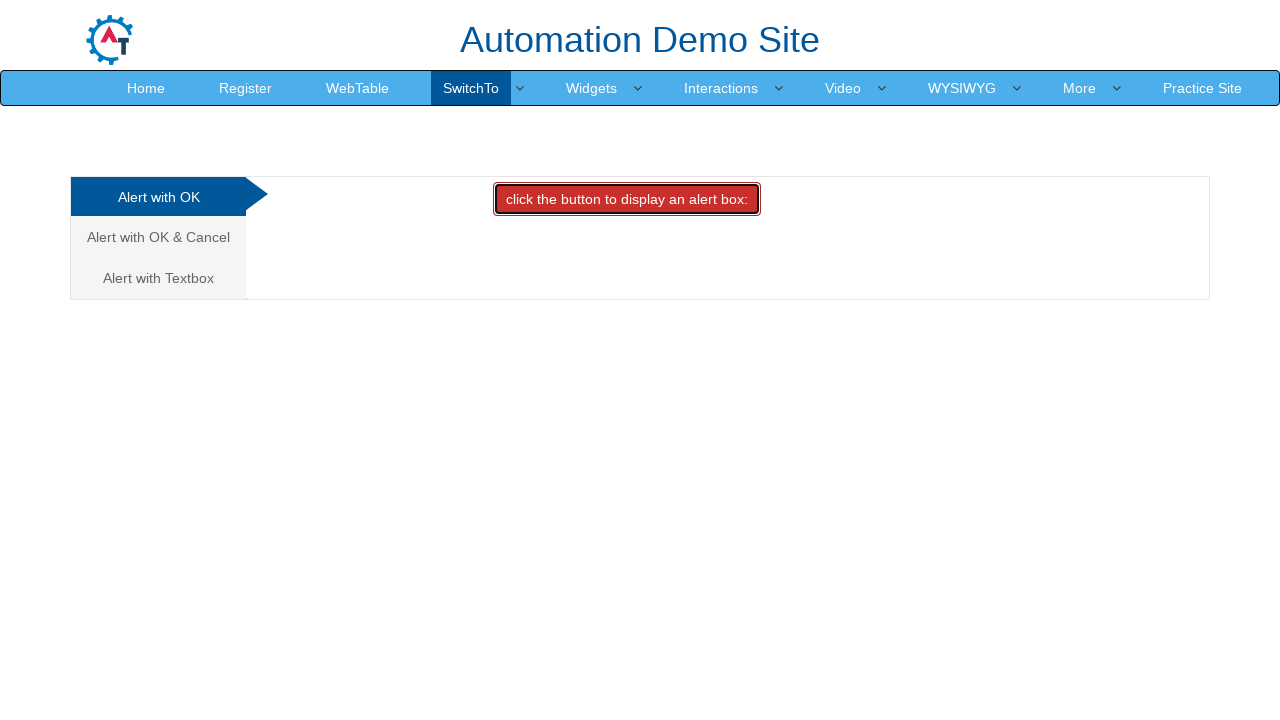

Set up dialog handler to accept alert
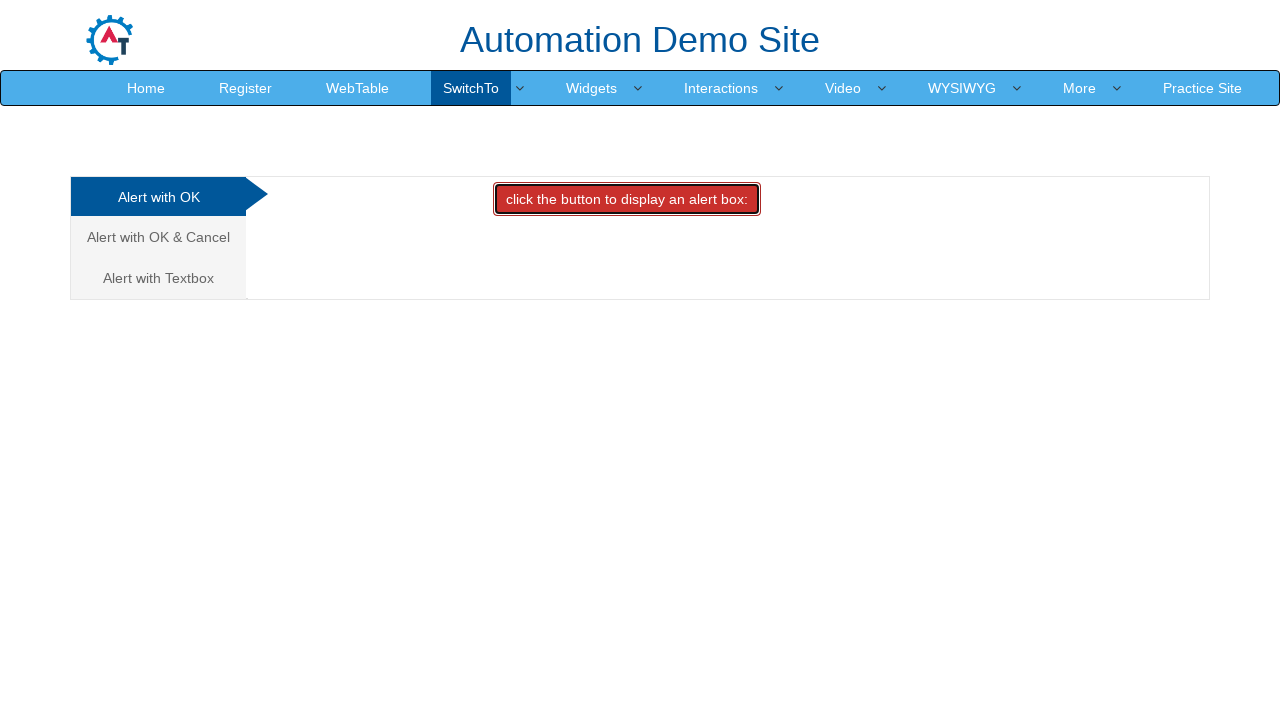

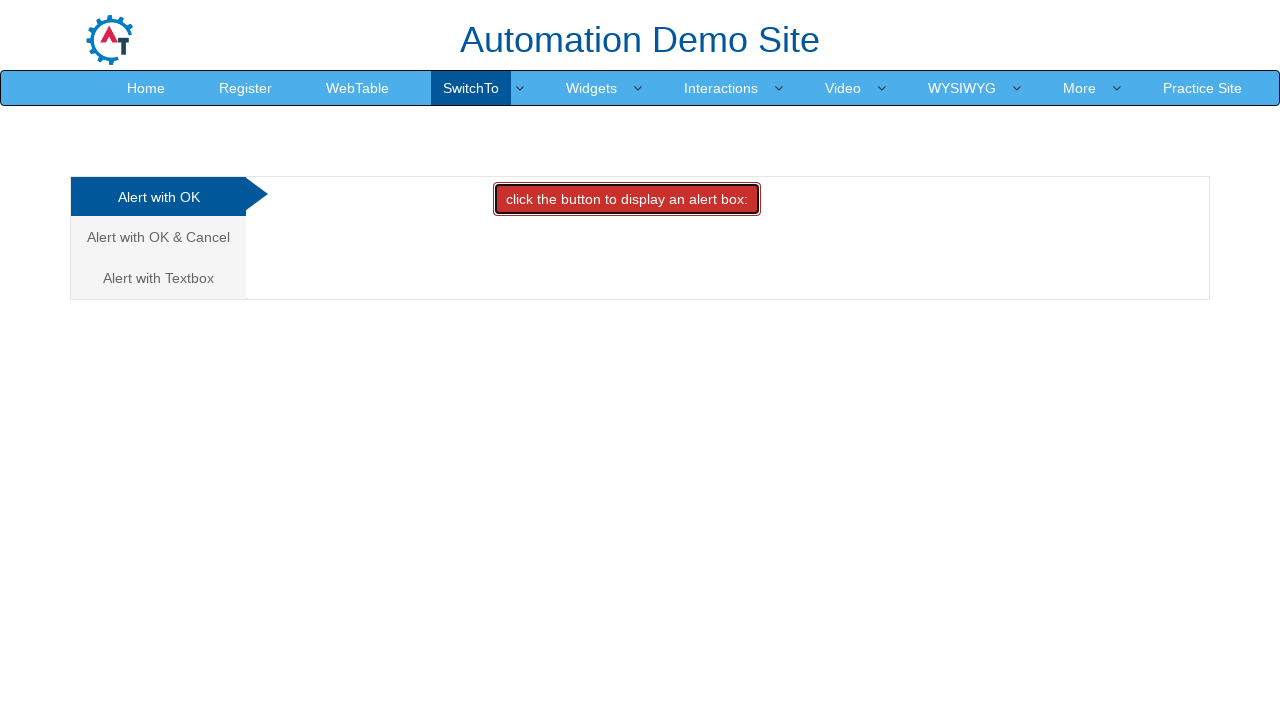